Tests drag and drop functionality by dragging an element to a drop target

Starting URL: https://jqueryui.com/droppable/

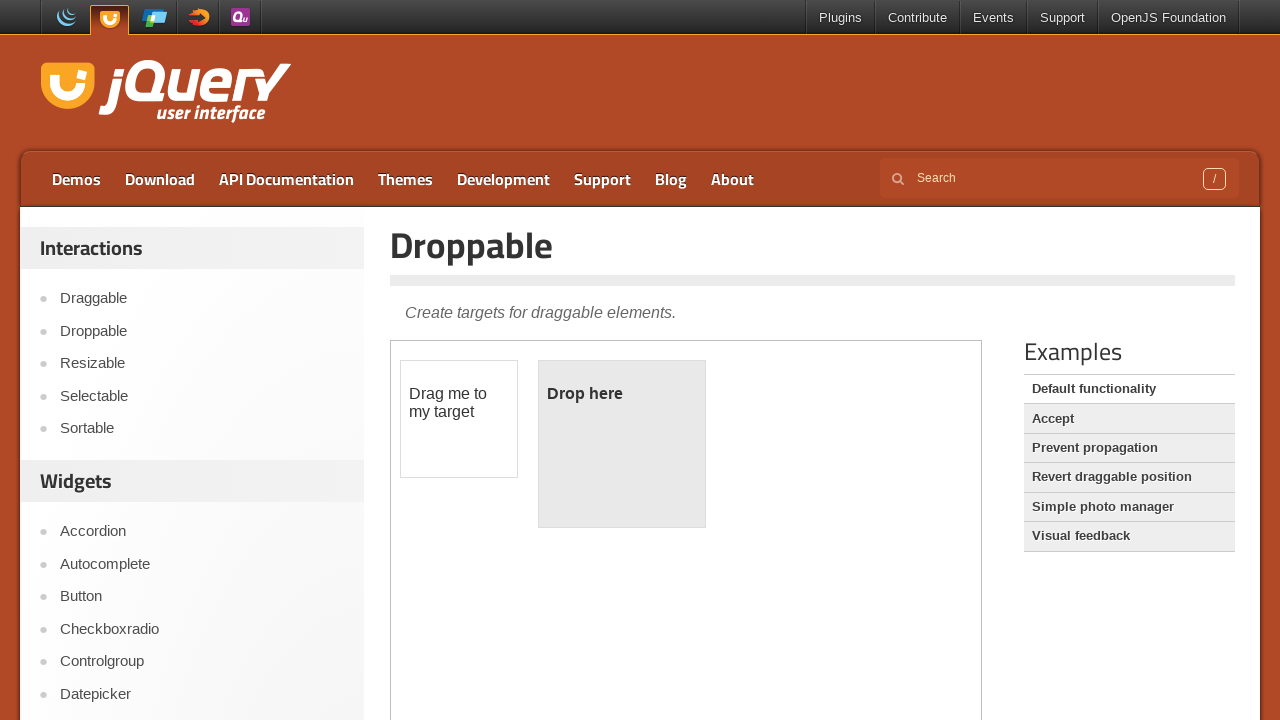

Located and switched to iframe containing drag and drop demo
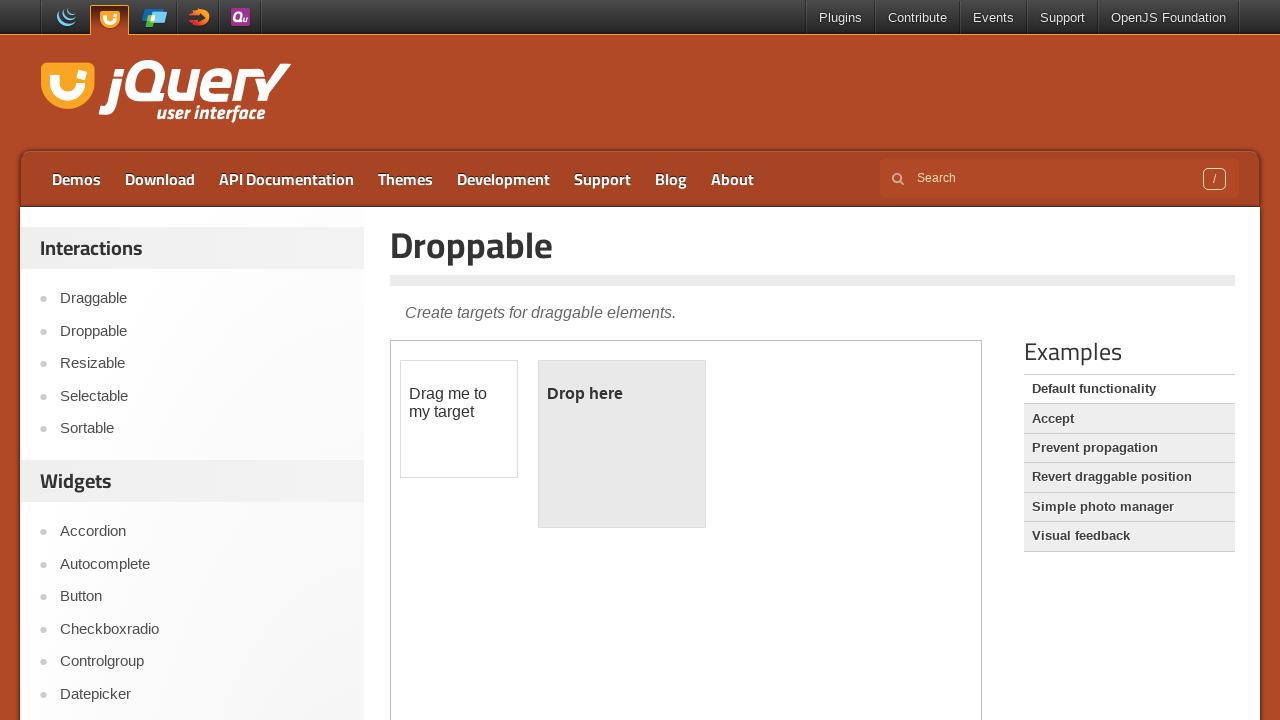

Located draggable source element
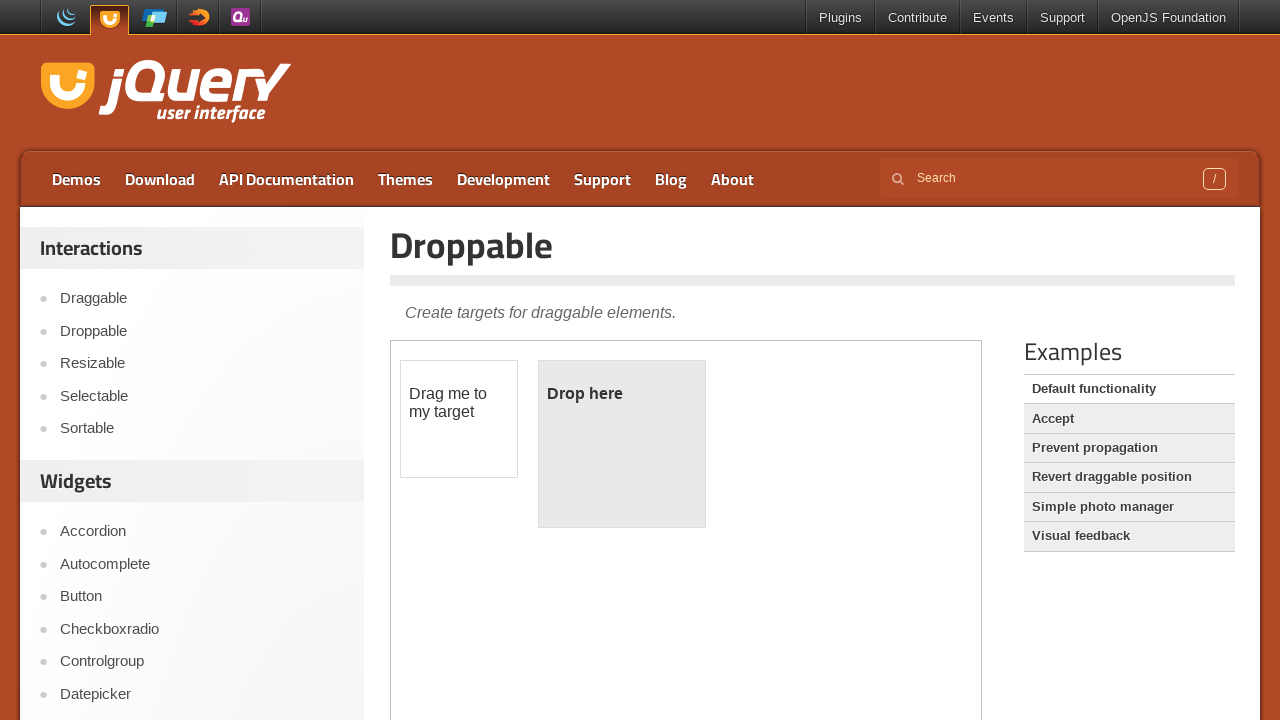

Located droppable destination element
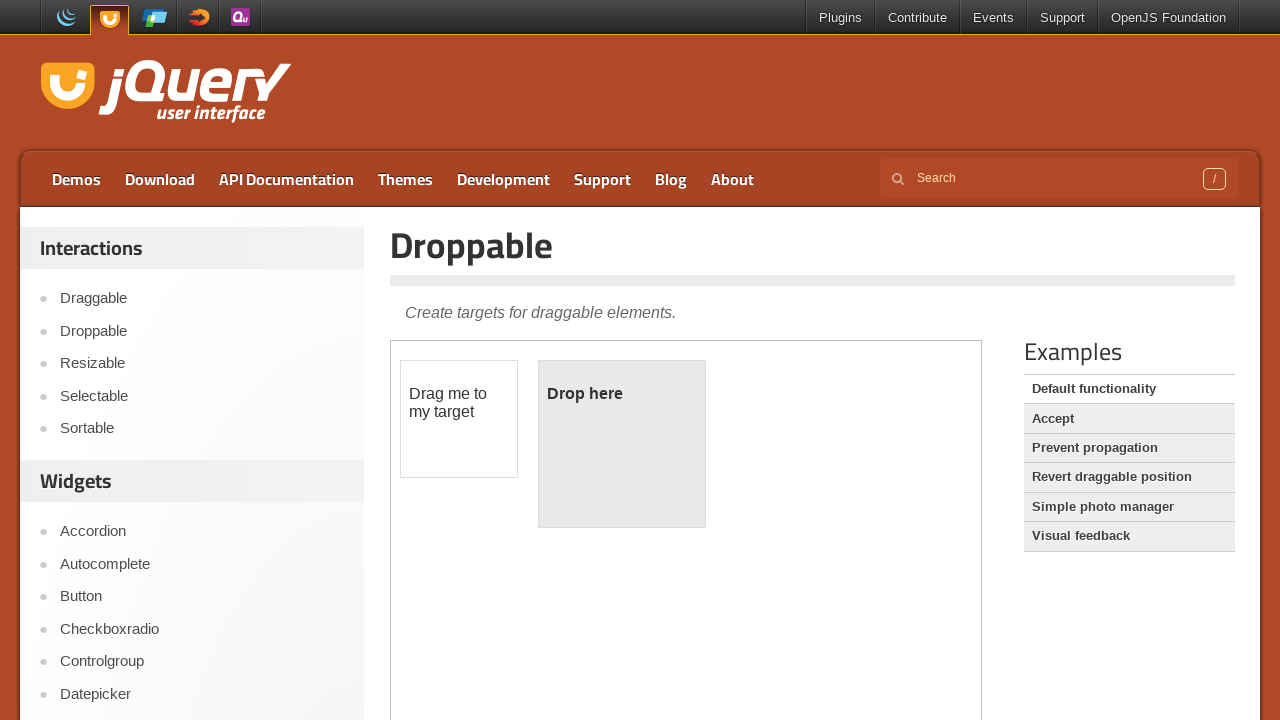

Dragged element to drop target successfully at (622, 444)
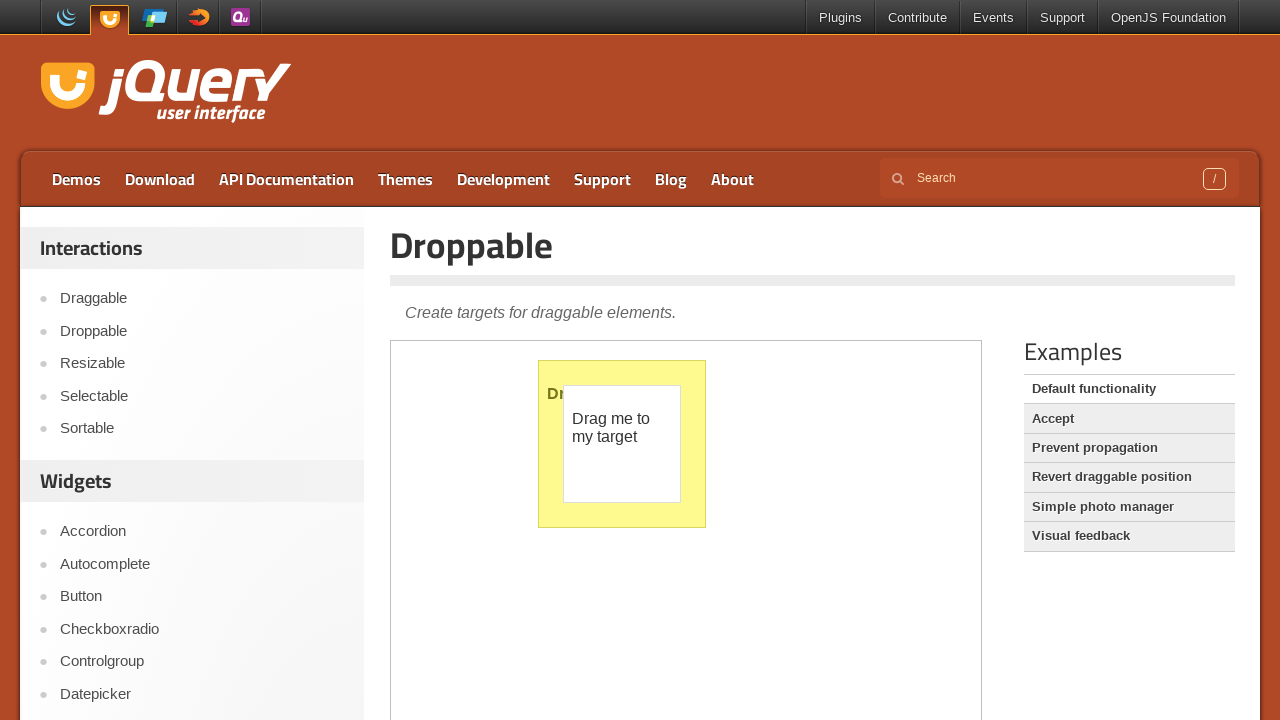

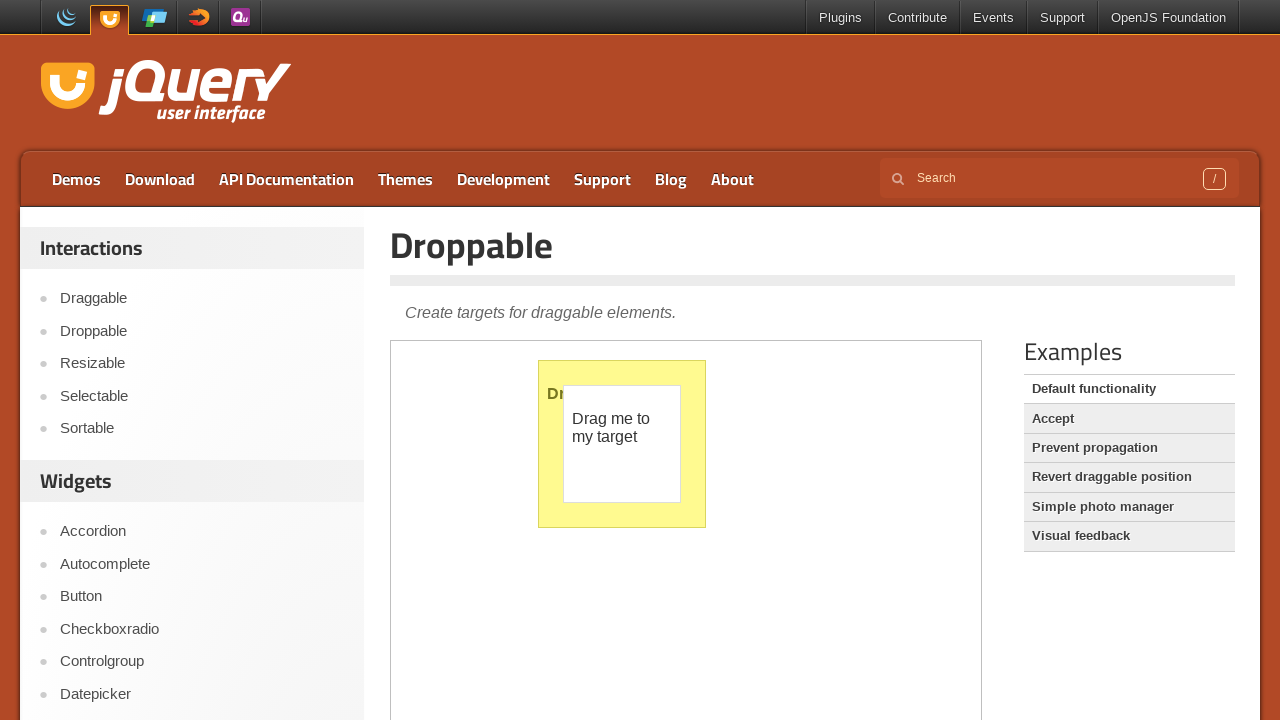